Tests a basic HTML form by filling username, password, comments fields, clicking checkboxes and radio buttons, and selecting dropdown values

Starting URL: https://testpages.herokuapp.com/styled/basic-html-form-test.html

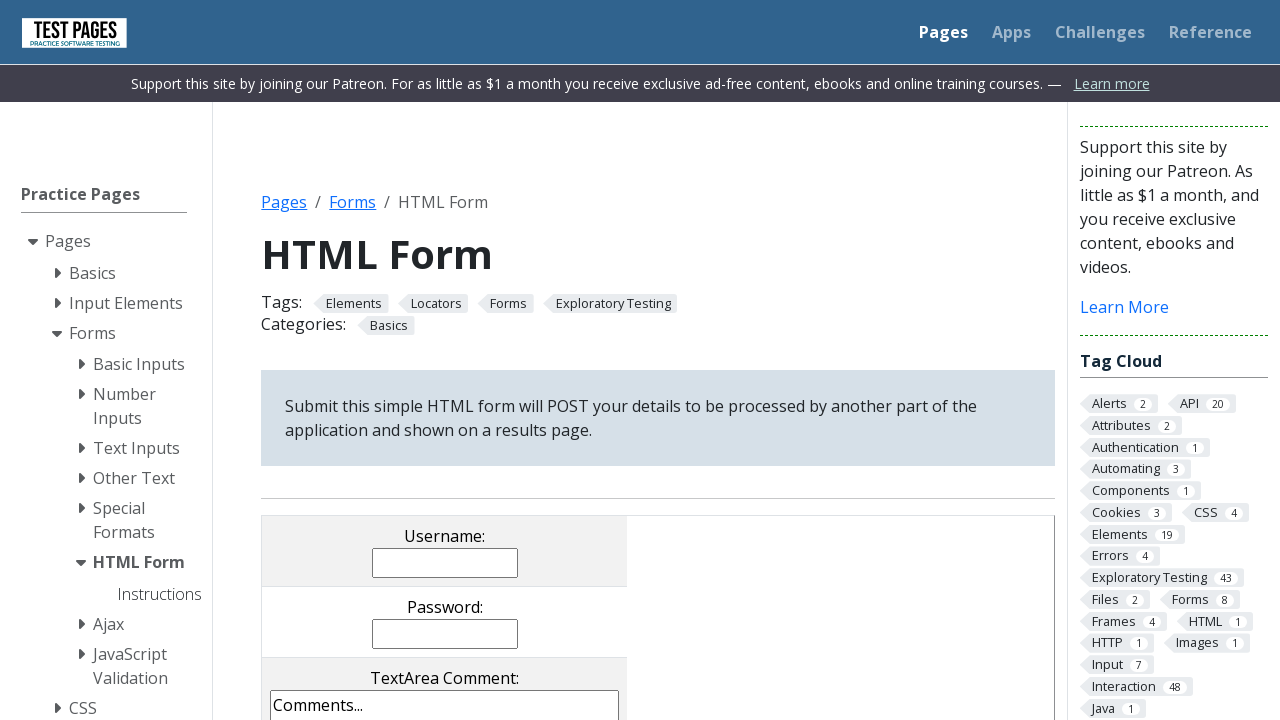

Filled username field with 'john_doe_42' on input[name='username']
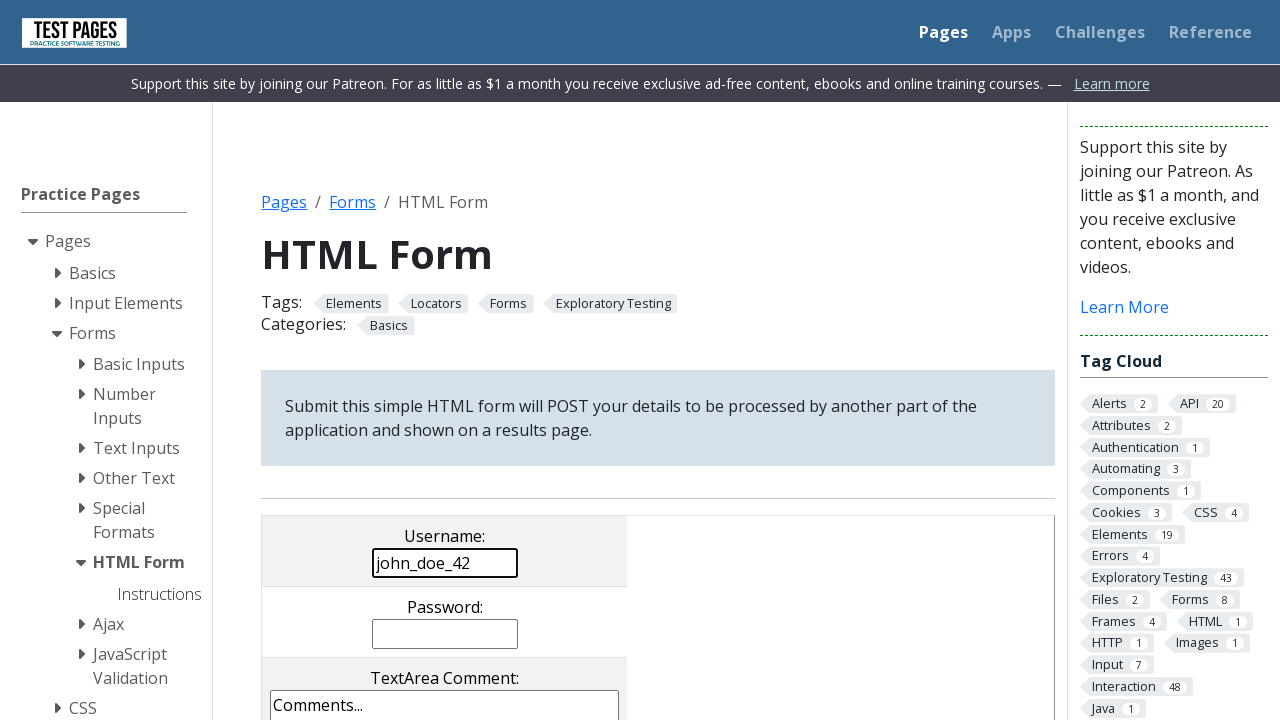

Filled password field with 'SecurePass789!' on input[name='password']
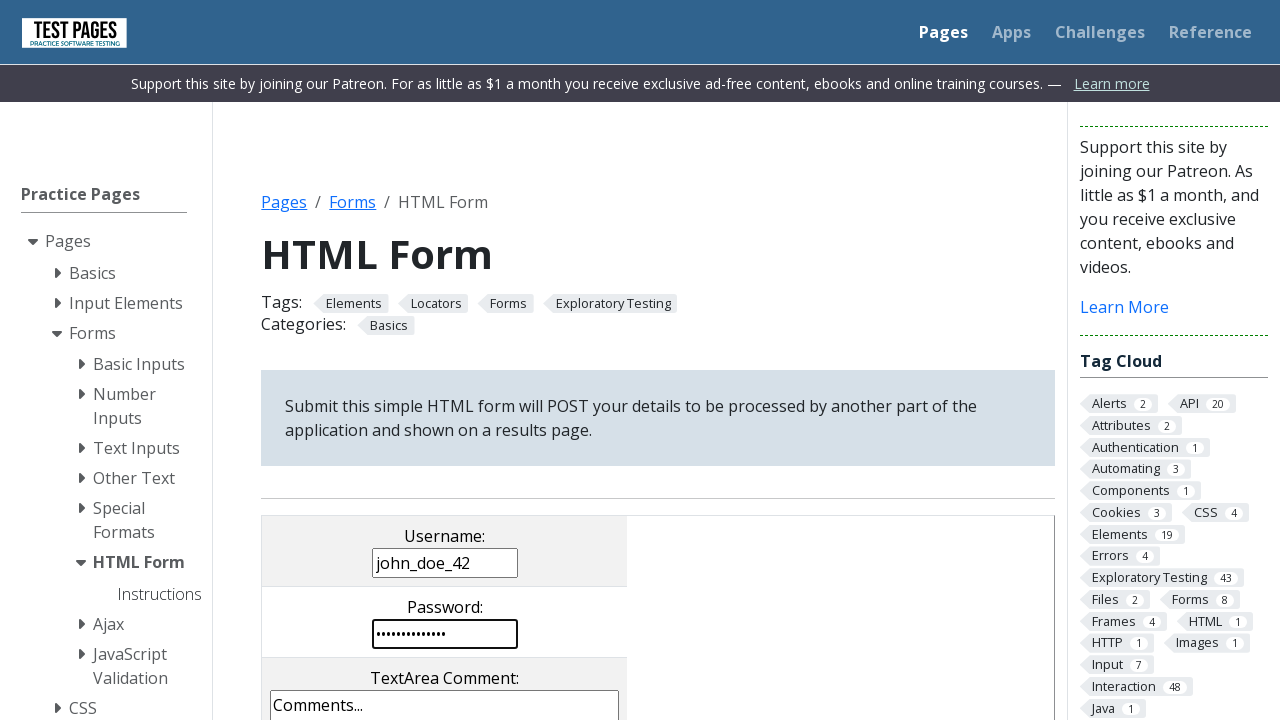

Filled comments textarea with test comment on textarea[name='comments']
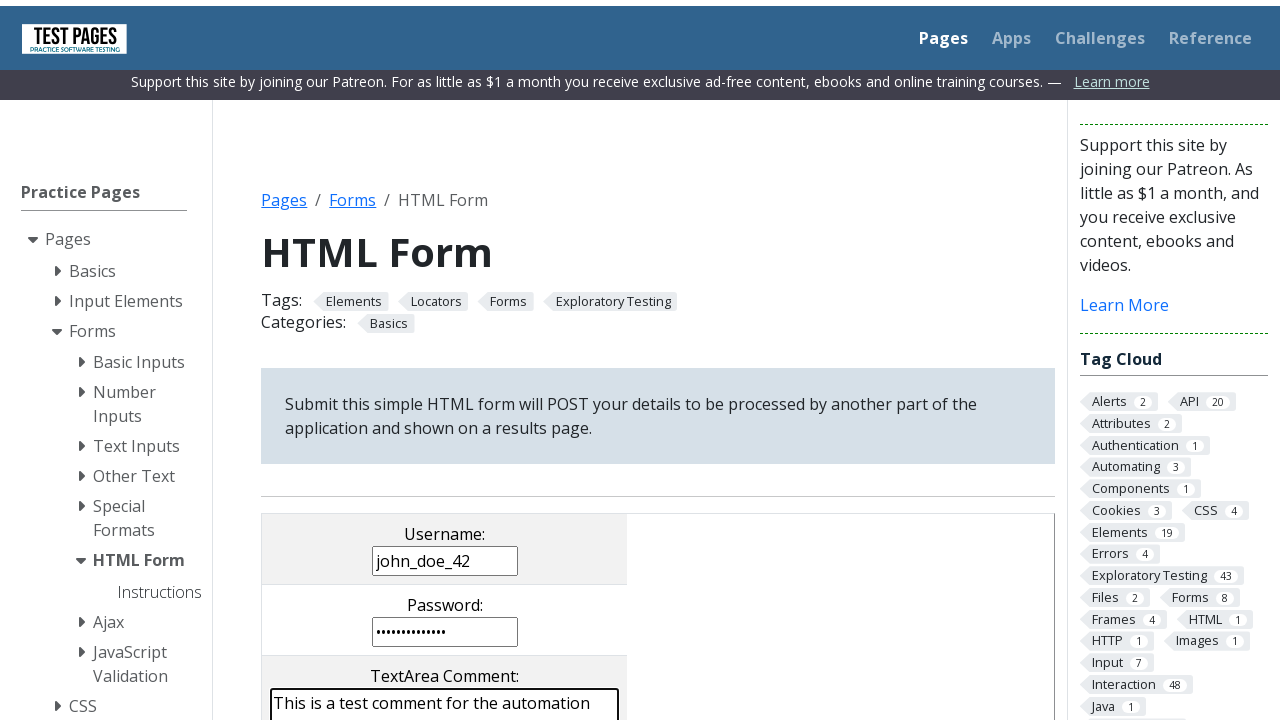

Checked checkbox cb1 at (299, 360) on input[name='checkboxes[]'][value='cb1']
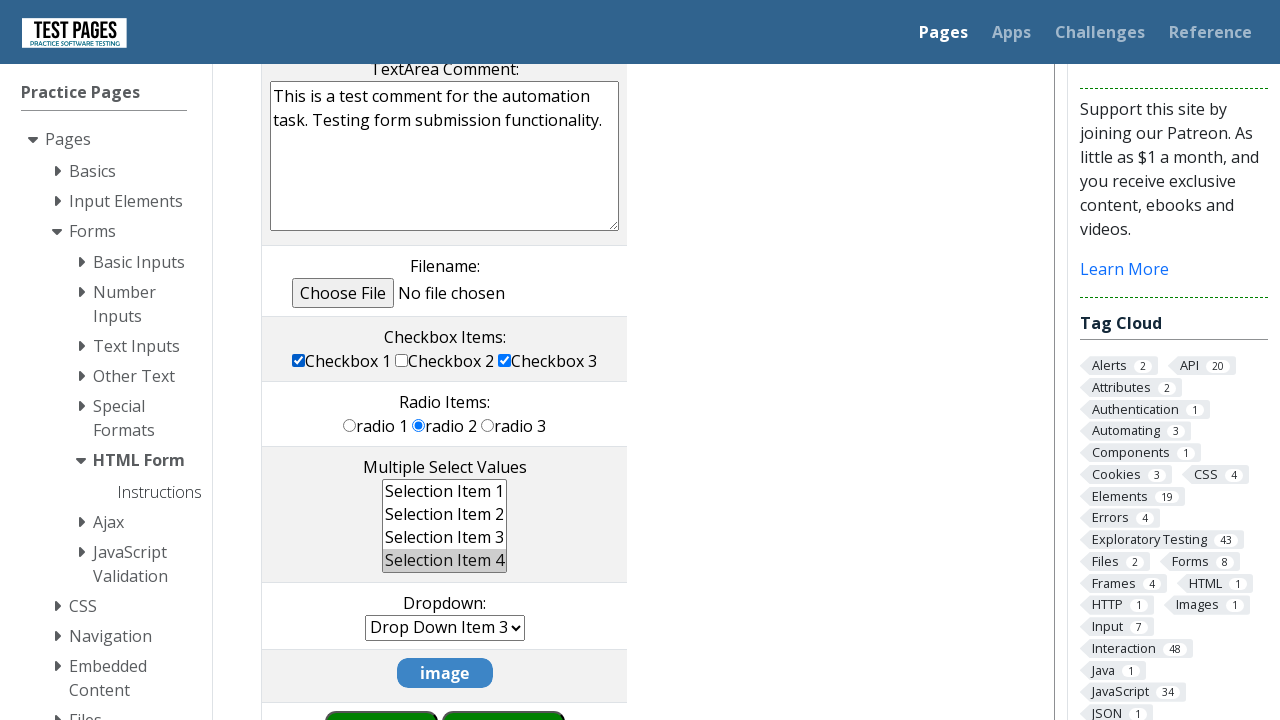

Checked checkbox cb3 on input[name='checkboxes[]'][value='cb3']
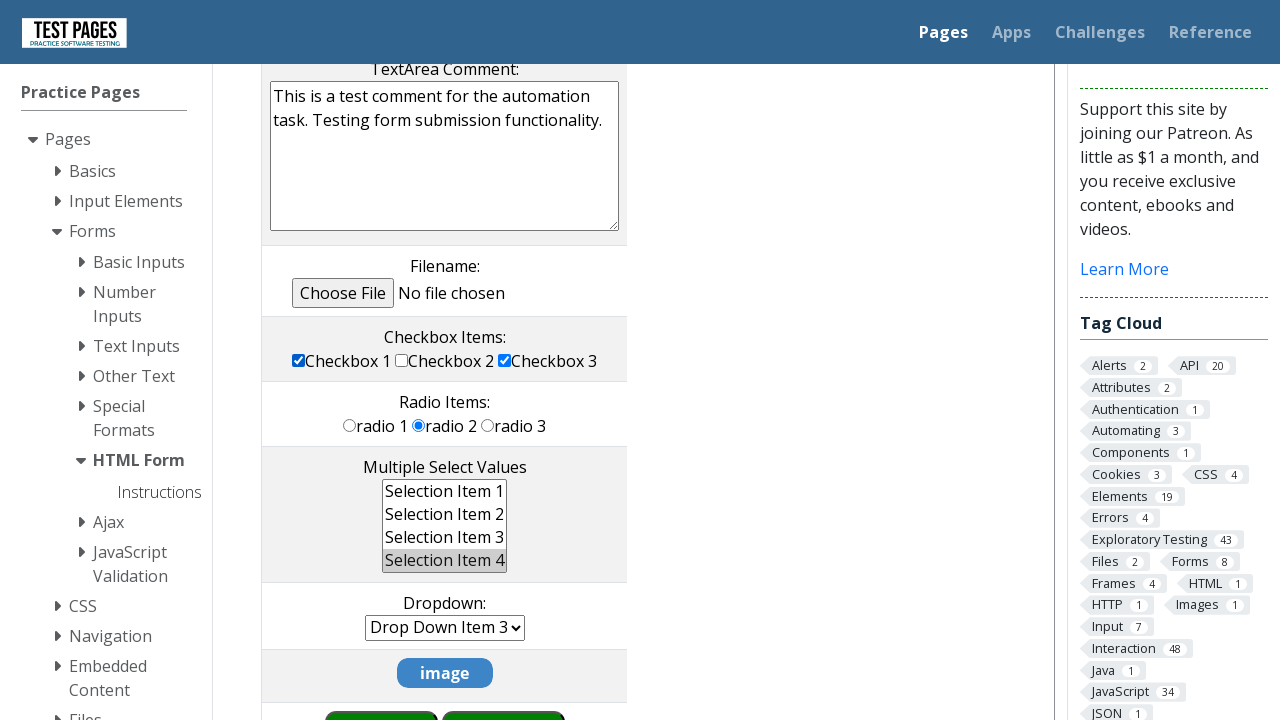

Selected radio button rd2 at (419, 425) on input[name='radioval'][value='rd2']
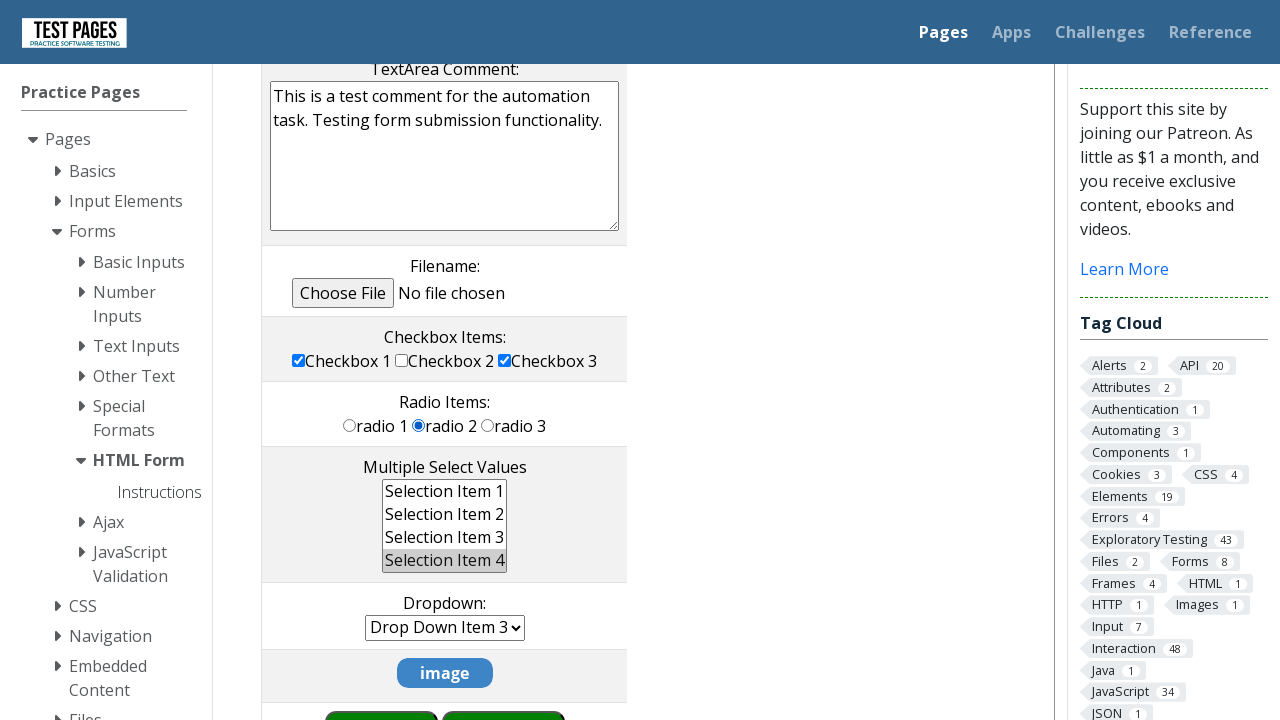

Selected dropdown option dd3 on select[name='dropdown']
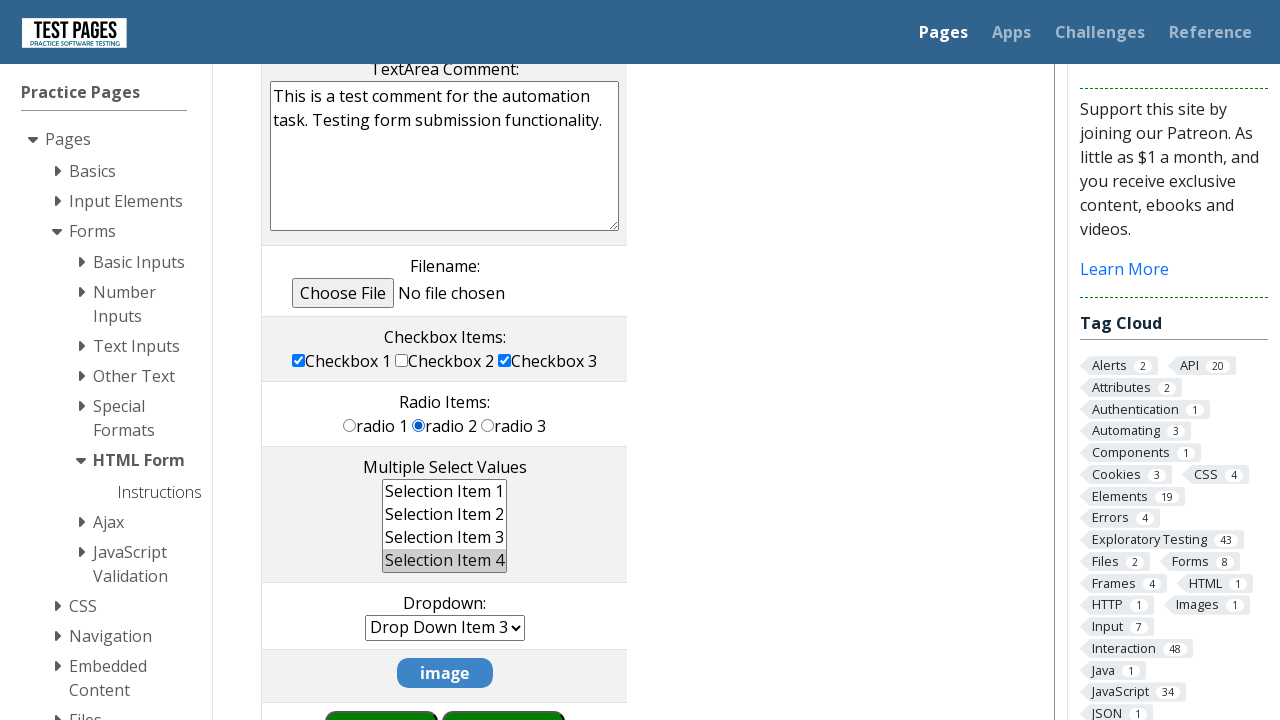

Selected multiple dropdown options ms2 and ms4 on select[name='multipleselect[]']
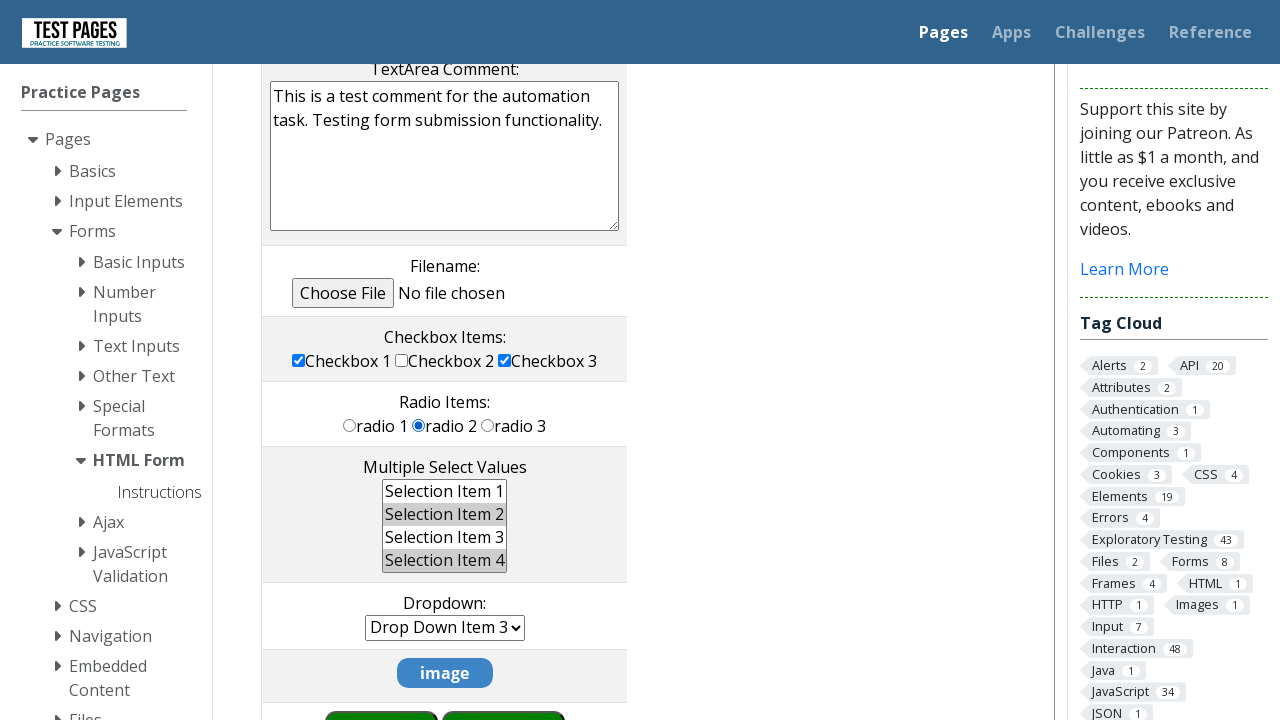

Clicked form submit button at (504, 690) on input[type='submit']
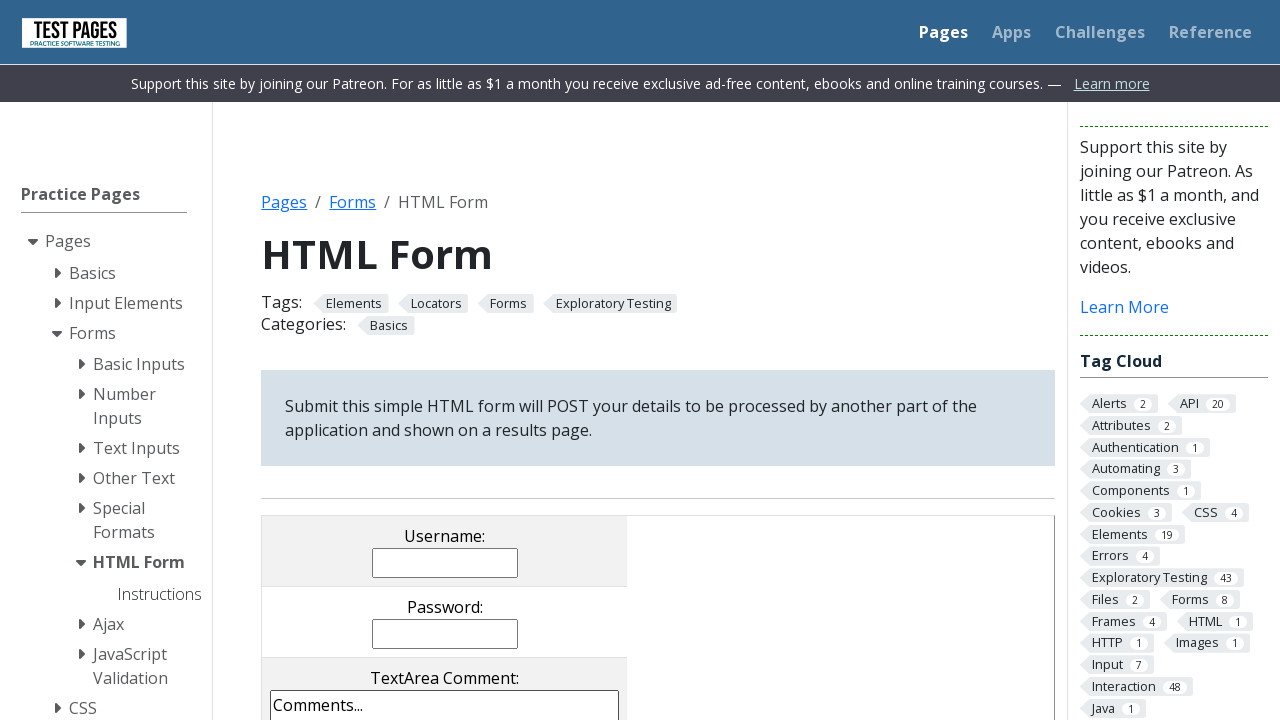

Form submitted and page loaded successfully
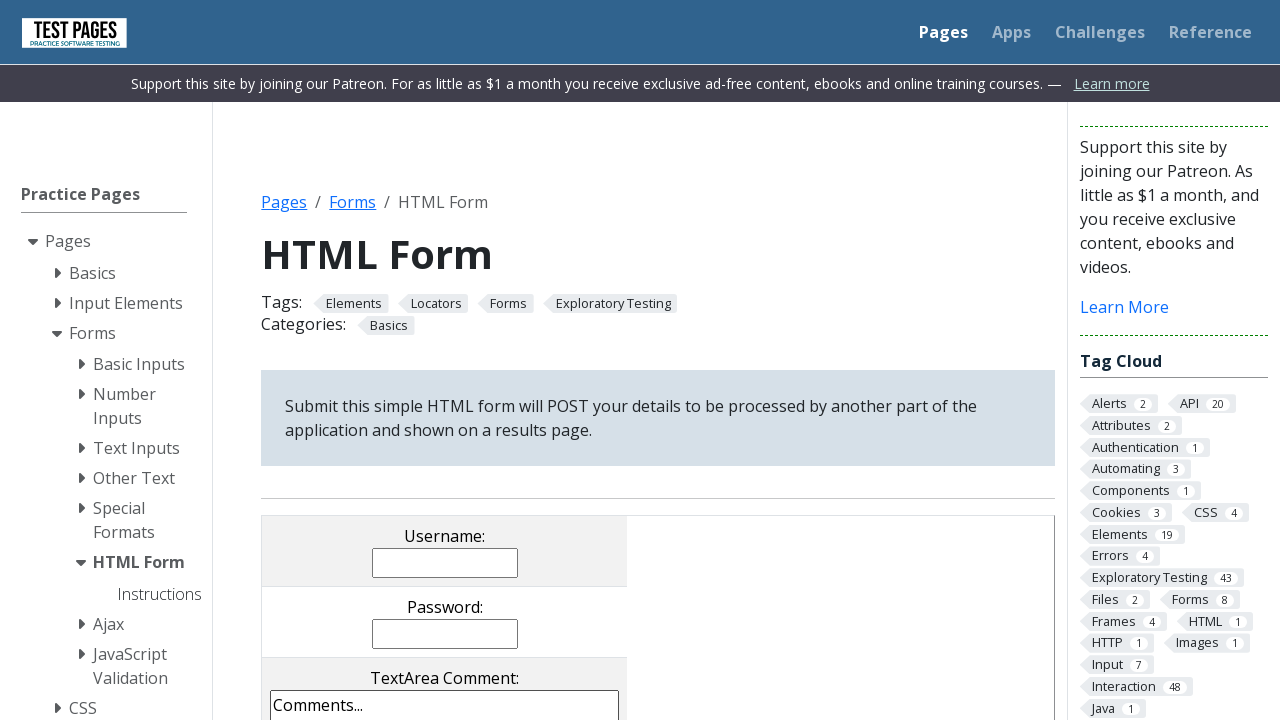

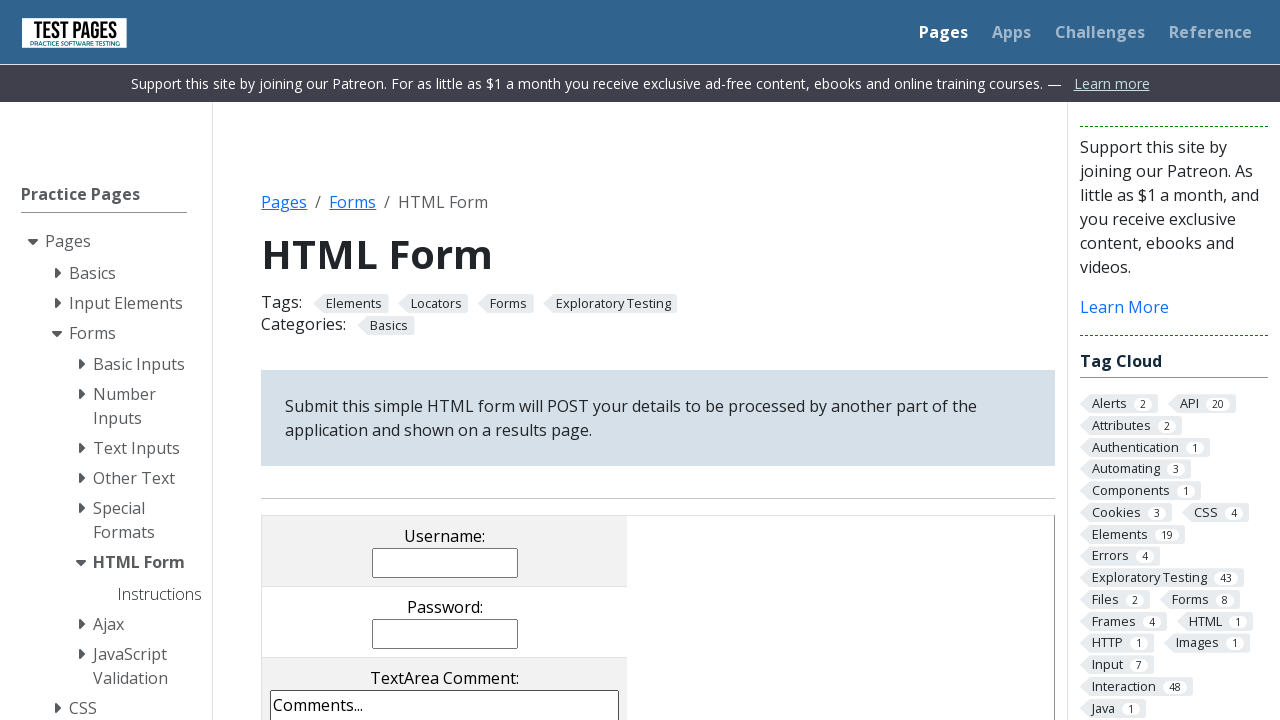